Tests the text-box form by filling in multiple fields including name, email, and addresses, then submits the form

Starting URL: https://demoqa.com/text-box

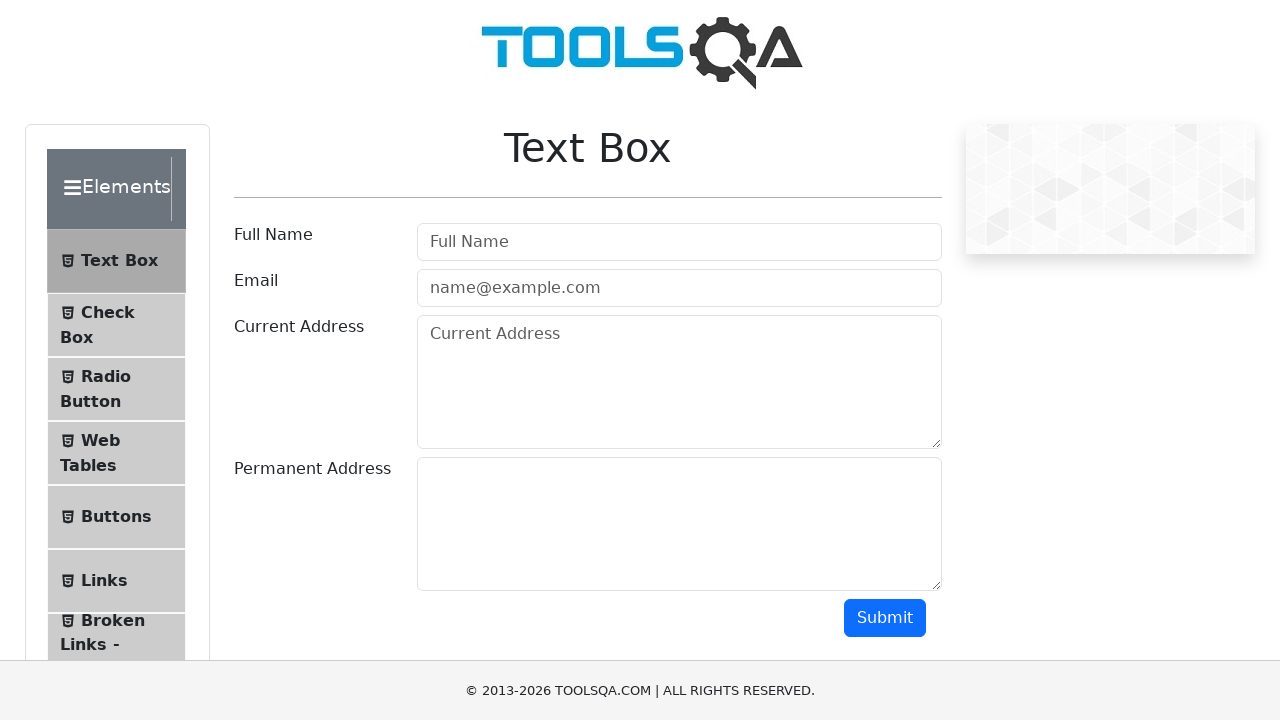

Filled username field with 'Alex' on //input[@id='userName']
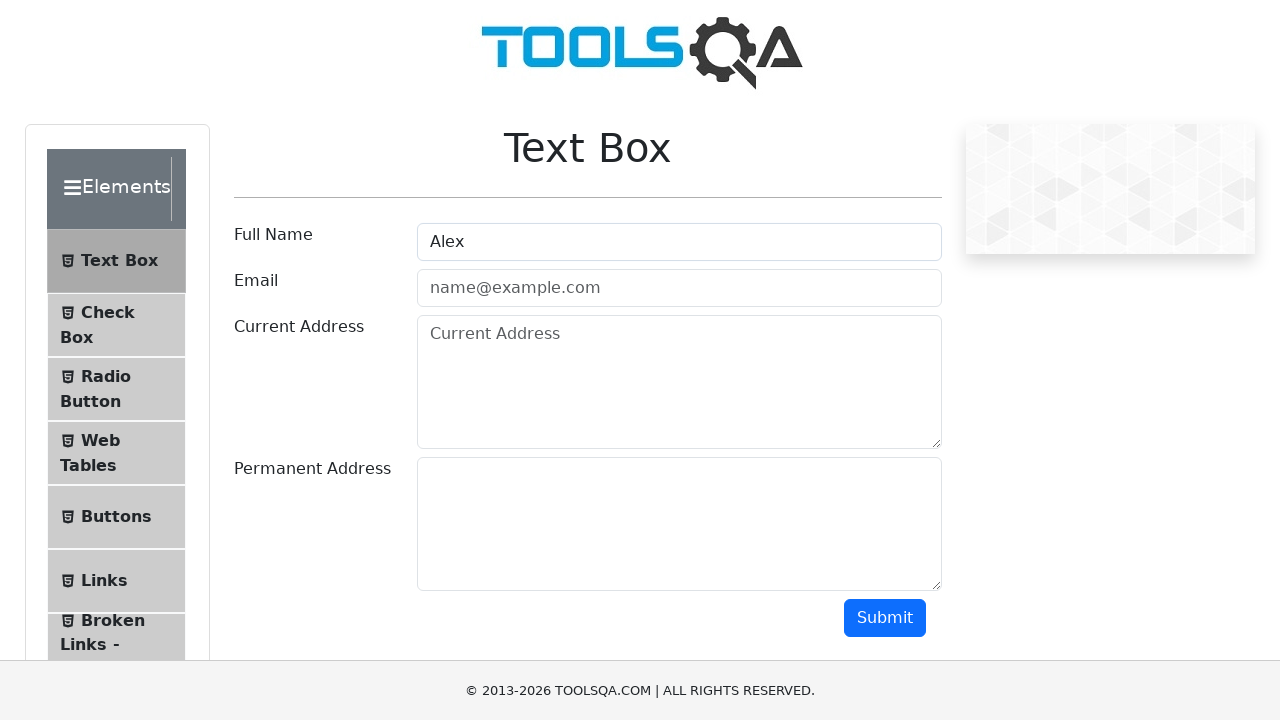

Filled email field with 'QAtest@email.com' on //input[@id='userEmail']
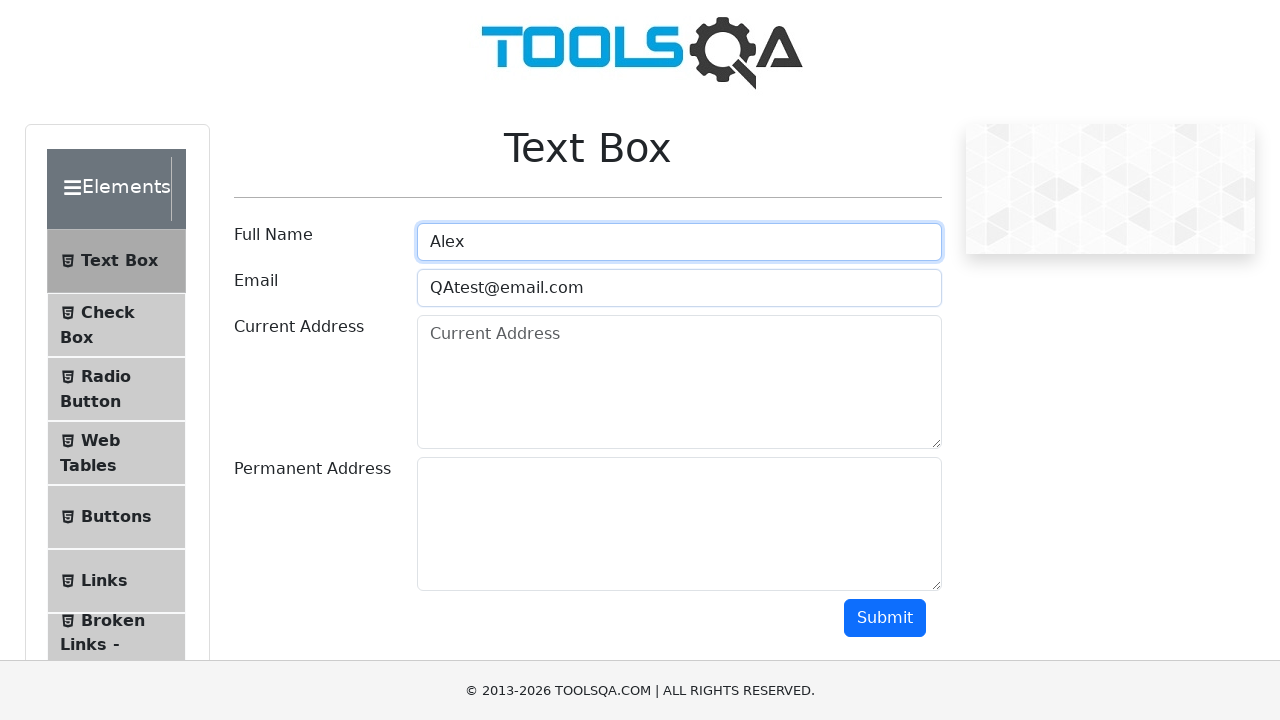

Filled current address field with 'Street Name, USA' on //textarea[@id='currentAddress']
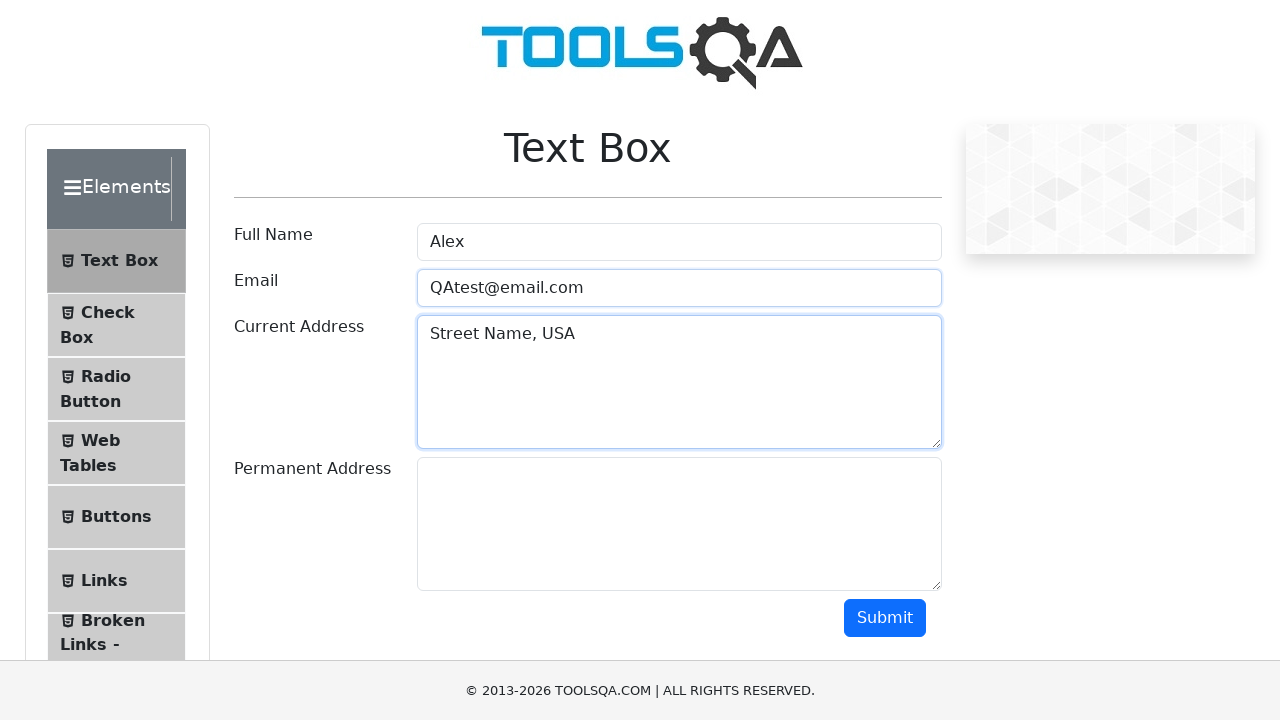

Filled permanent address field with 'Same as Current' on //textarea[@id='permanentAddress']
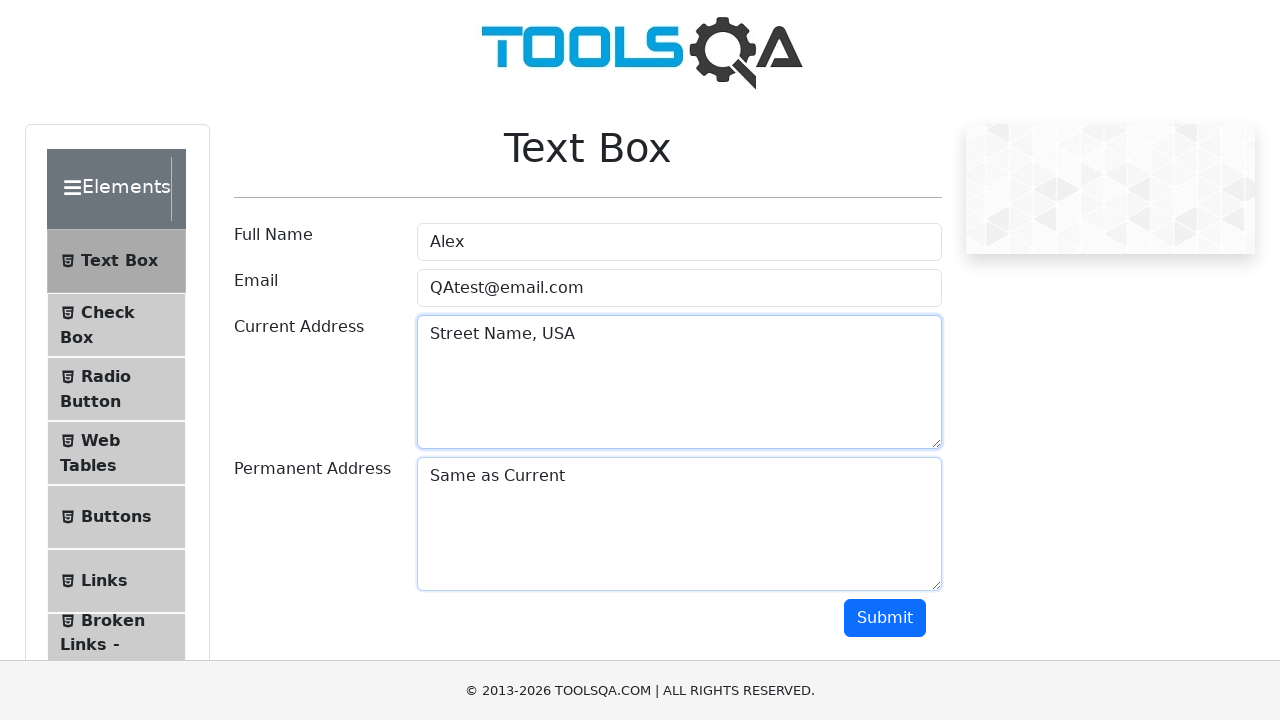

Scrolled down by 400 pixels to reveal submit button
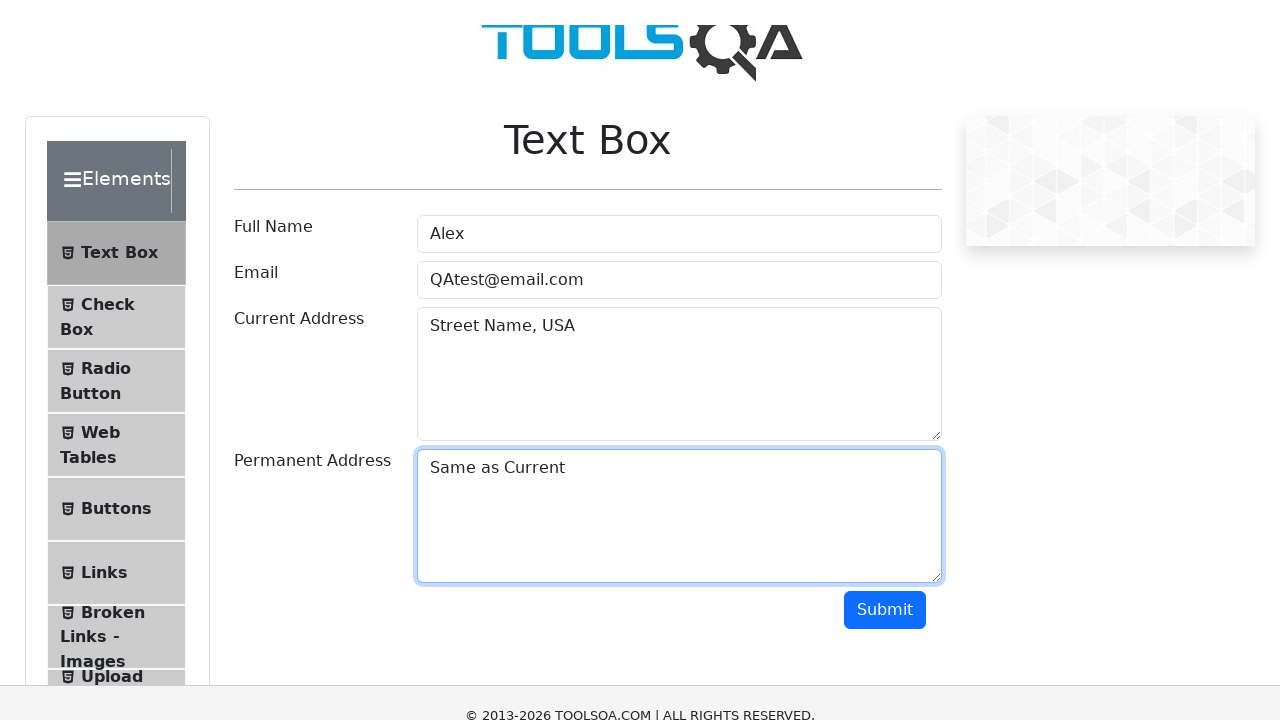

Clicked submit button to submit text-box form at (885, 218) on xpath=//button[@id='submit']
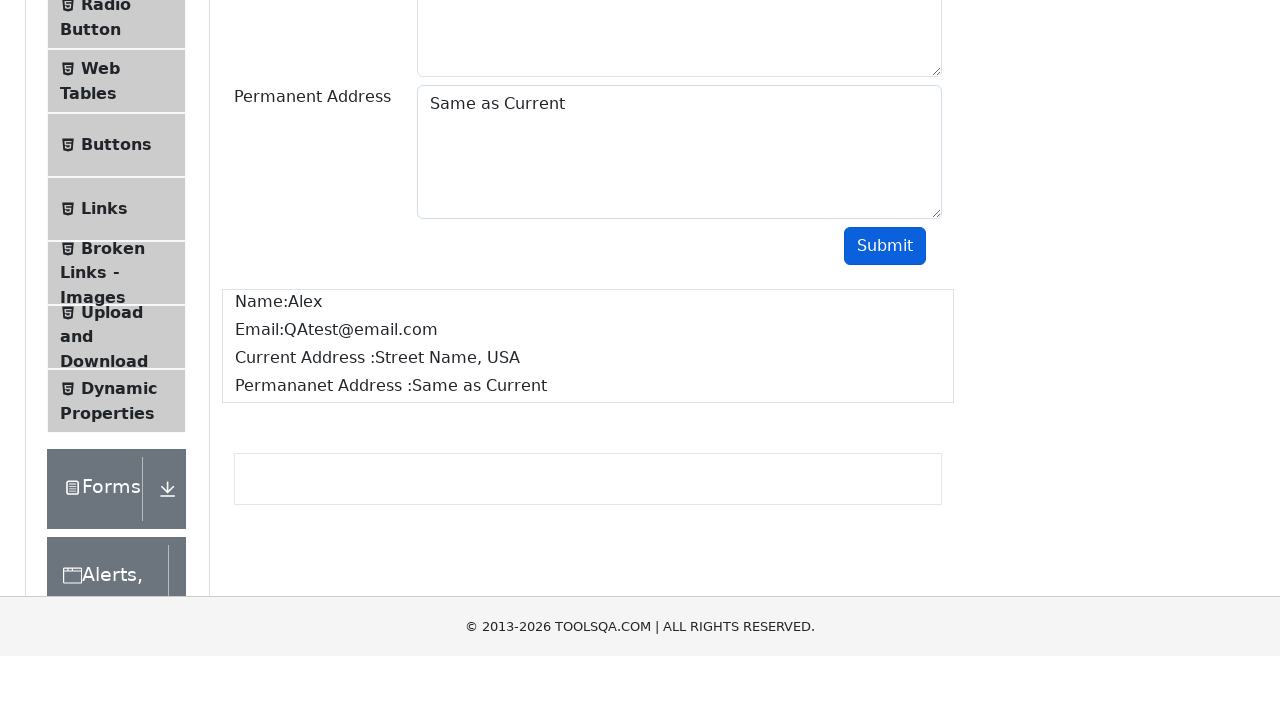

Form submission results loaded successfully
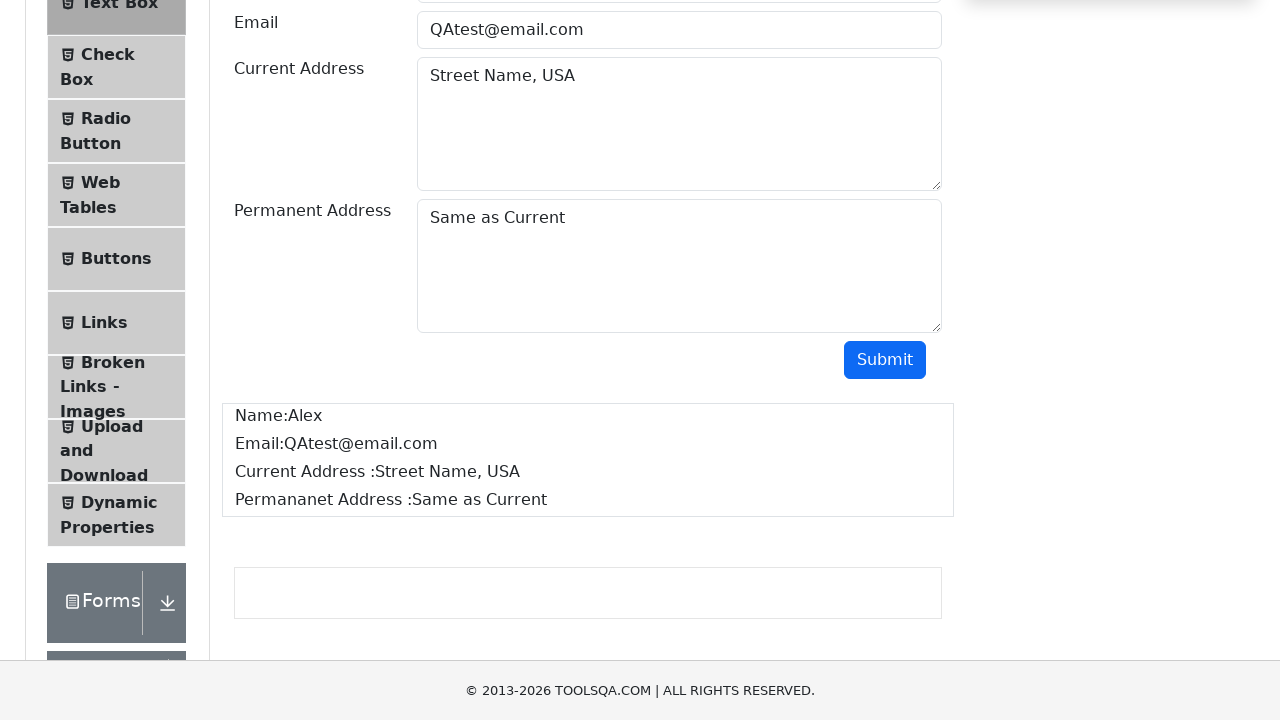

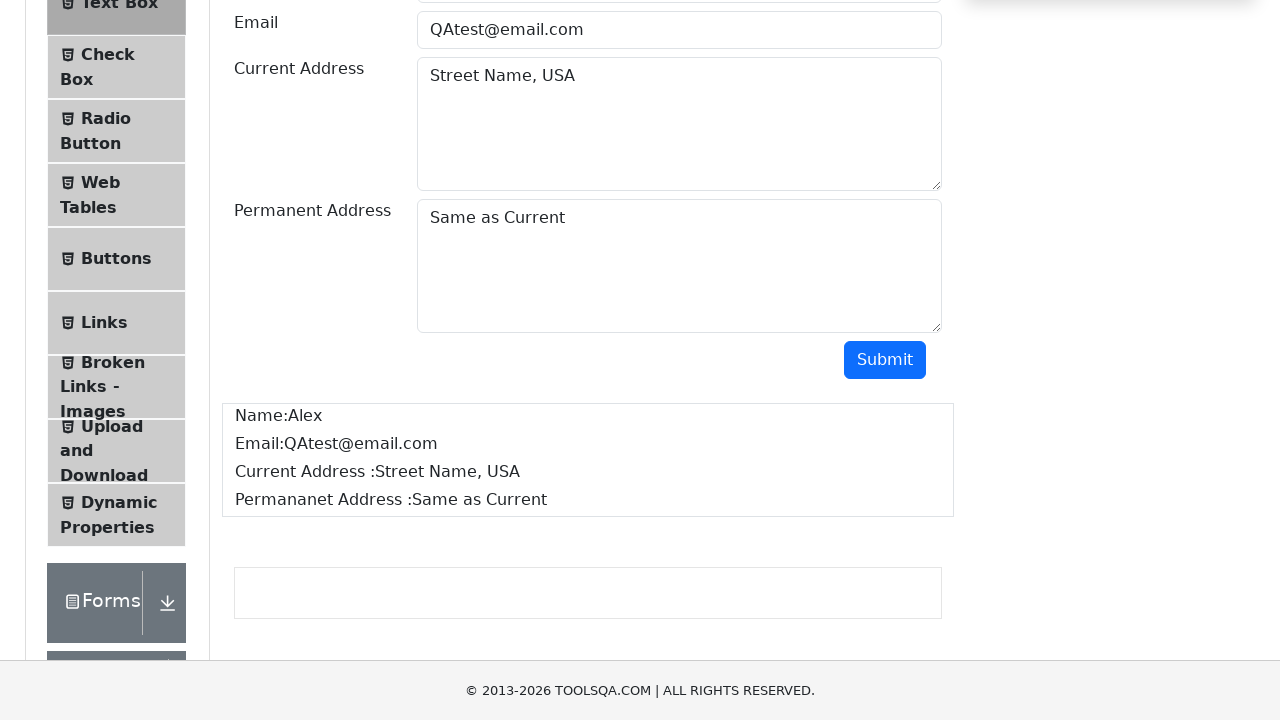